Navigates to Panda Express guest experience survey website, enters a 24-character survey code split across 6 input fields, and clicks the Next button to proceed.

Starting URL: https://www.pandaguestexperience.com/

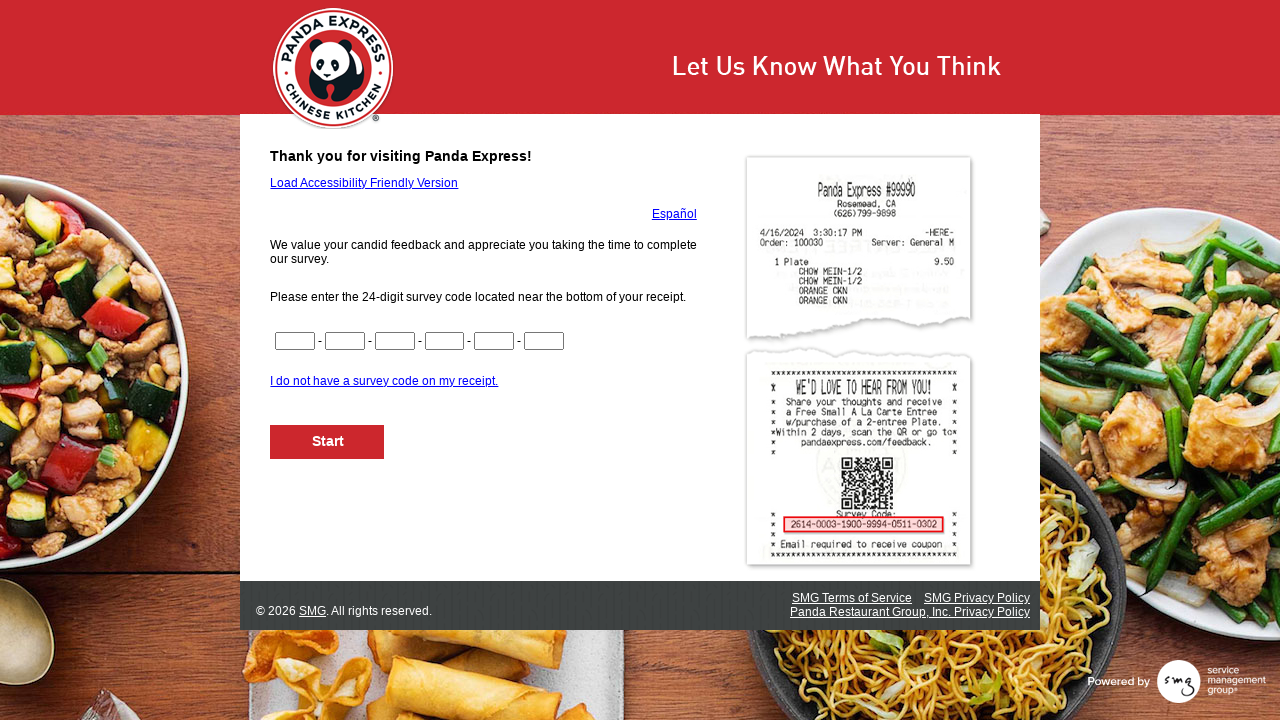

Filled first survey code field (CN1) with '1234' on #CN1
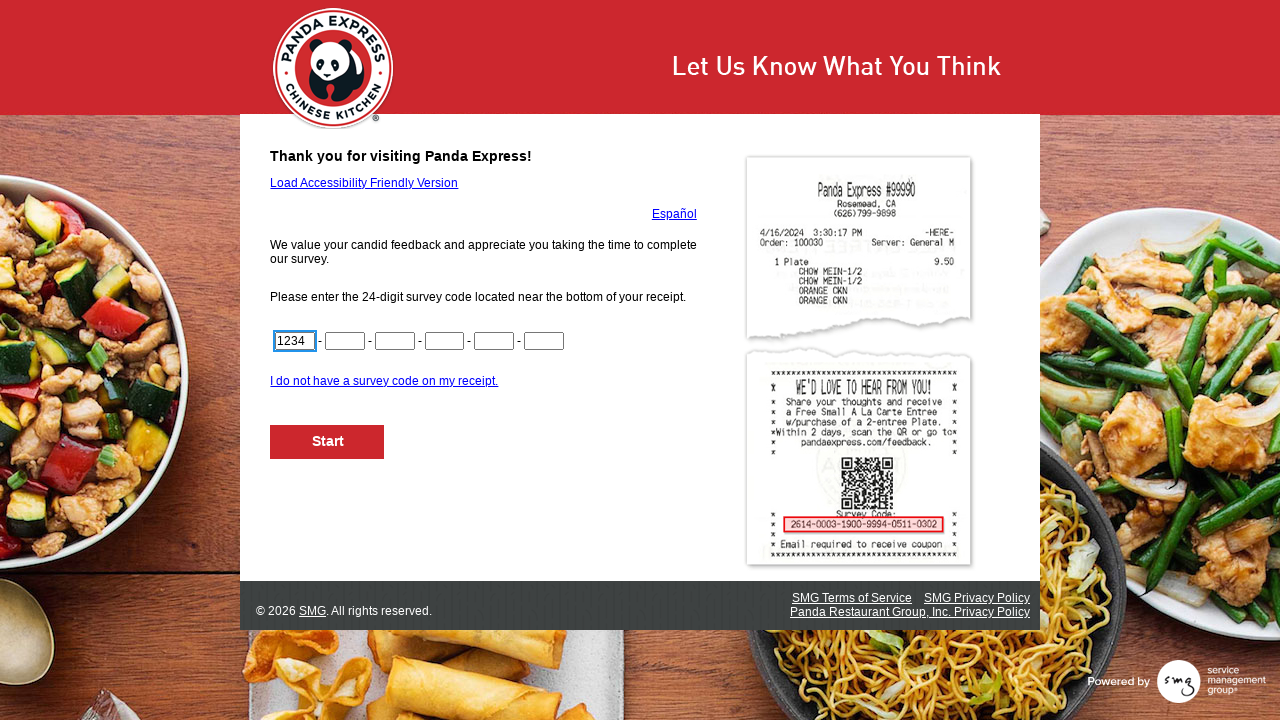

Filled second survey code field (CN2) with '5678' on #CN2
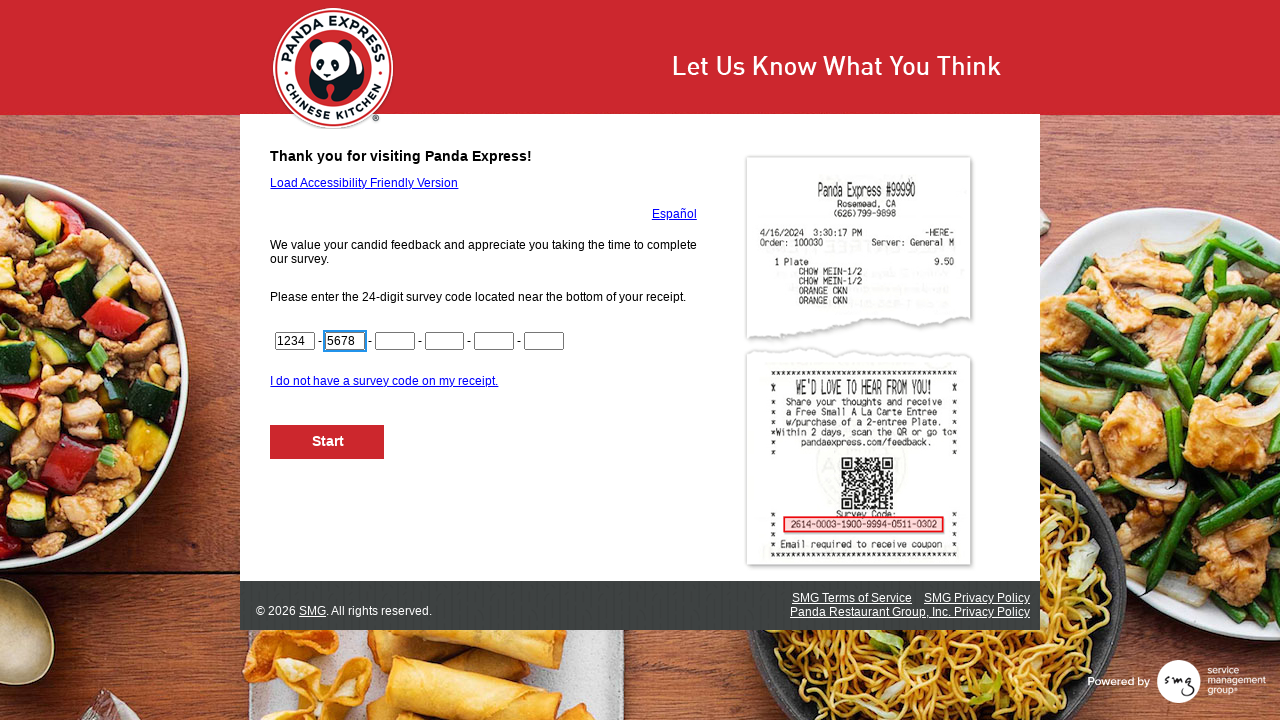

Filled third survey code field (CN3) with '9012' on #CN3
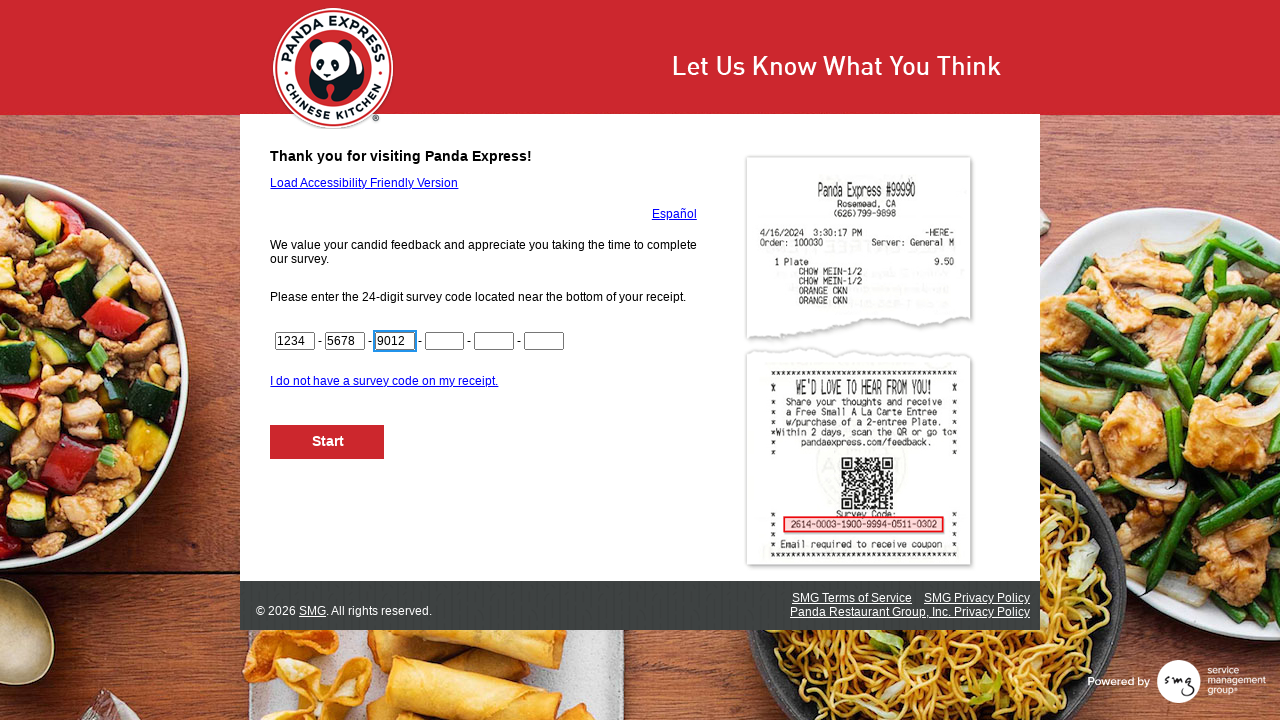

Filled fourth survey code field (CN4) with '3456' on #CN4
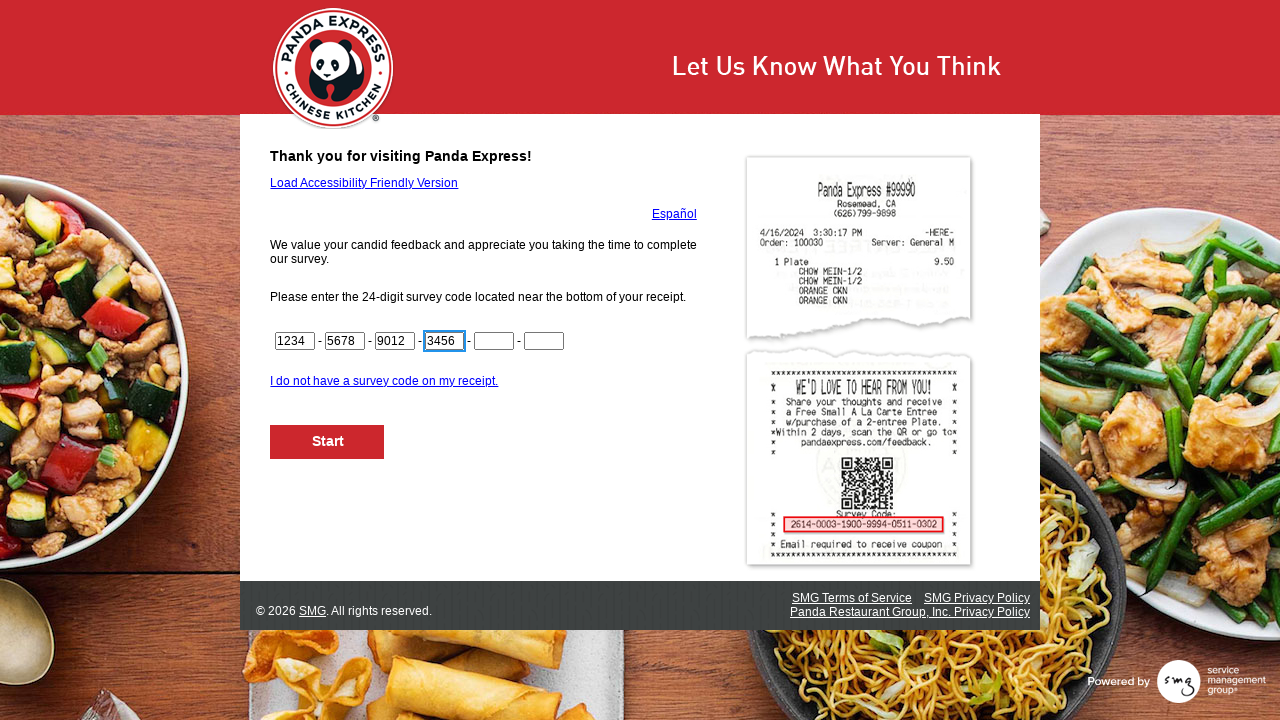

Filled fifth survey code field (CN5) with '7890' on #CN5
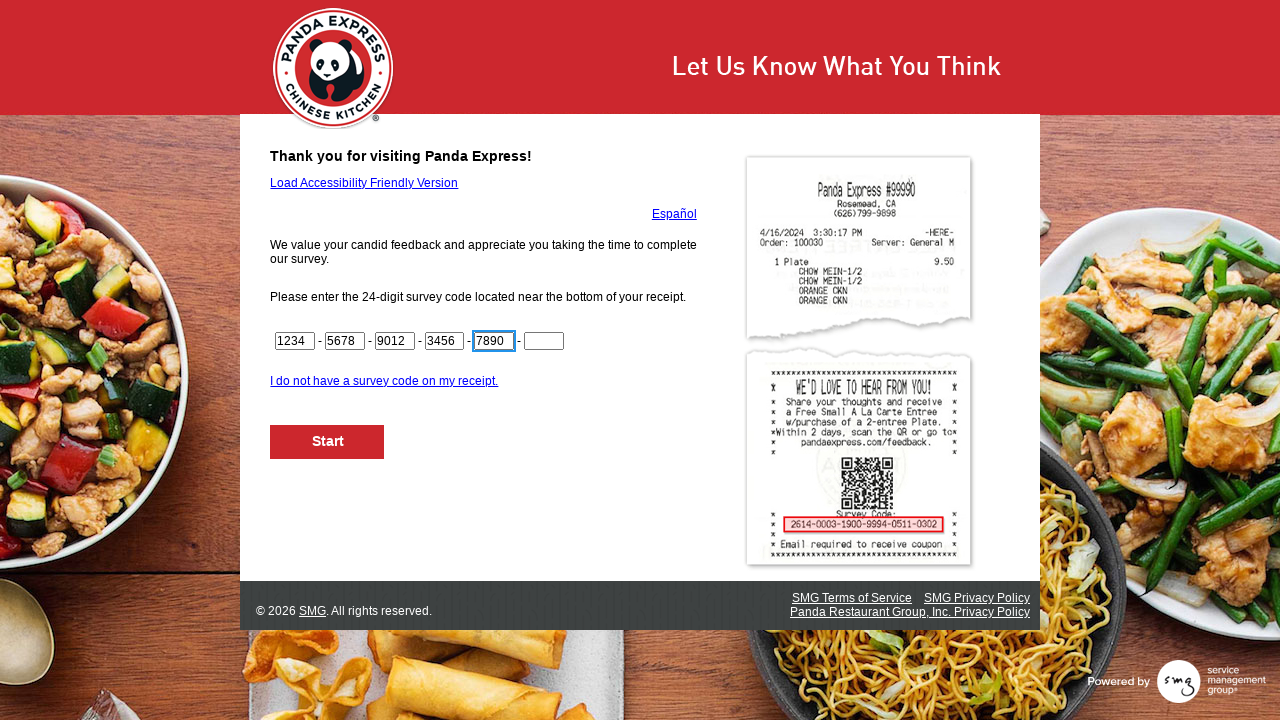

Filled sixth survey code field (CN6) with '1234' on #CN6
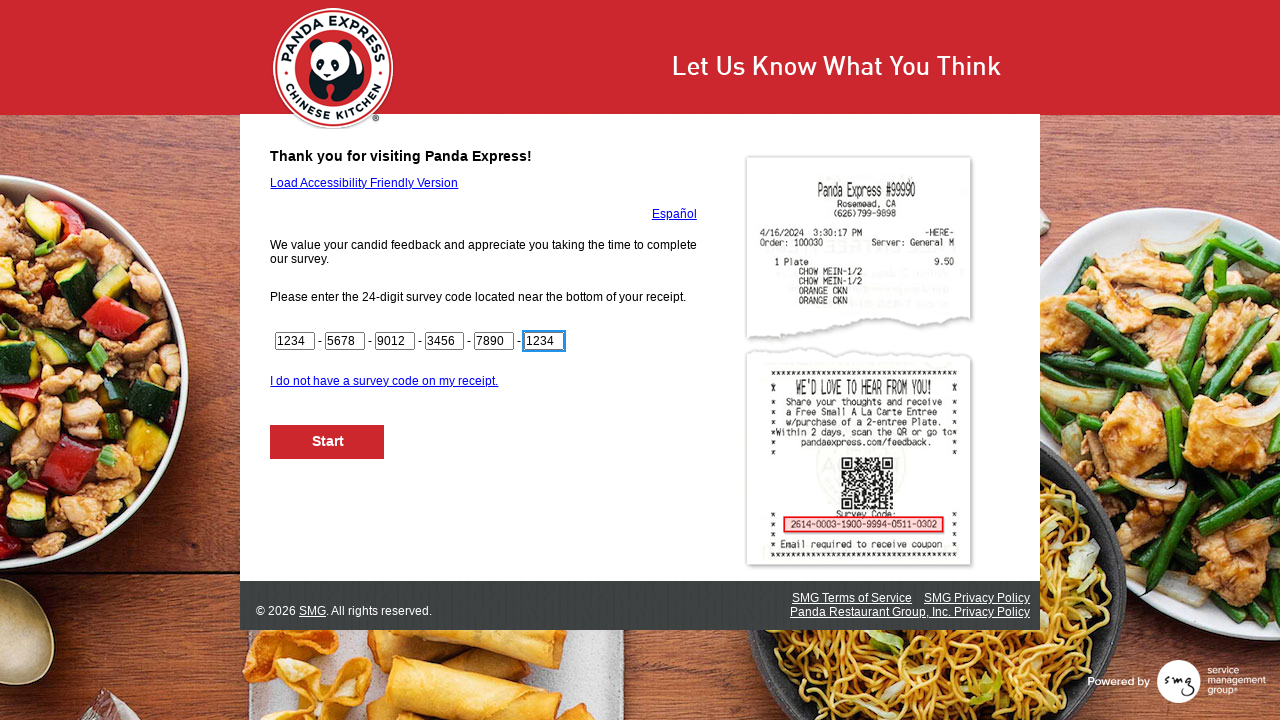

Clicked Next button to proceed with survey at (328, 442) on #NextButton
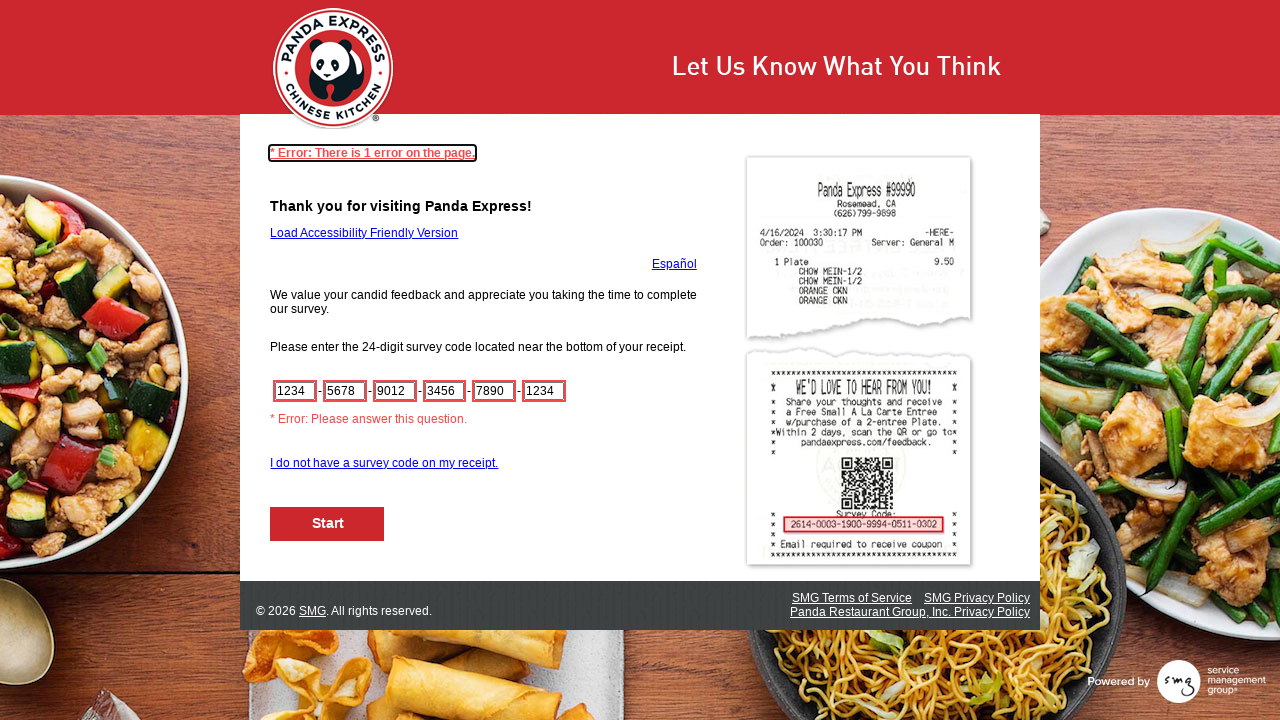

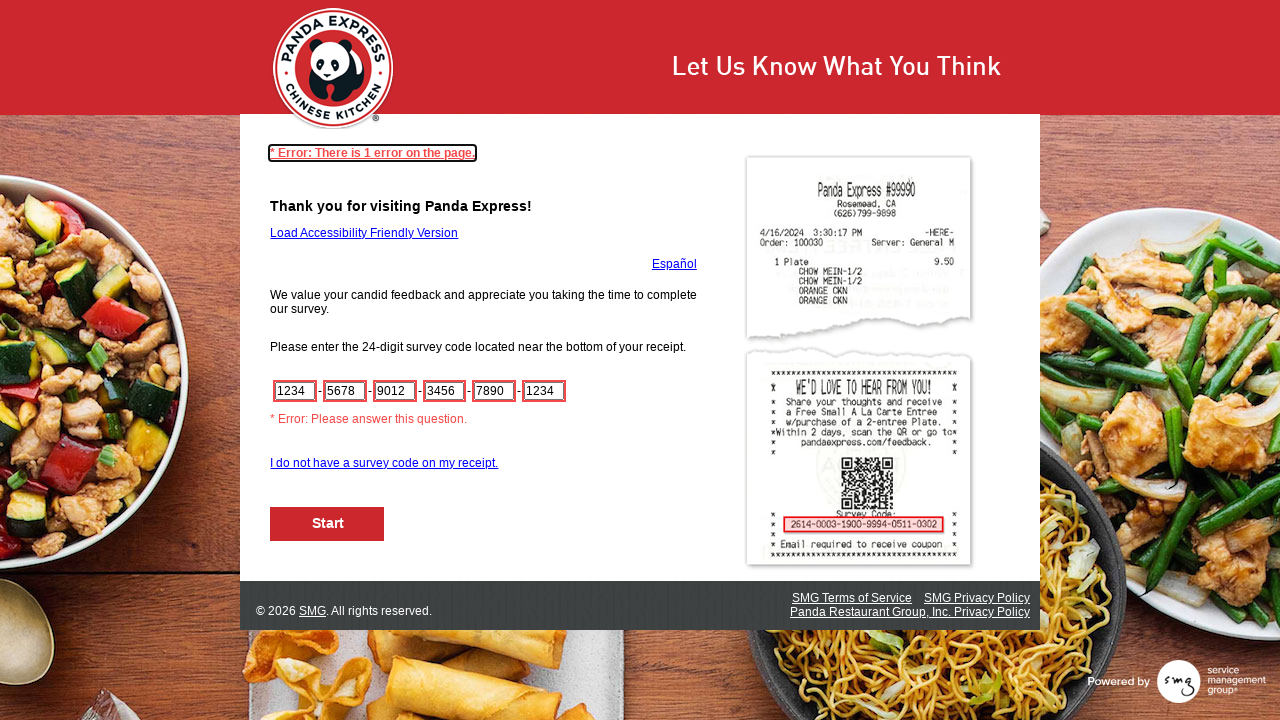